Fills a text area and search box on a blog page, then displays an alert message using JavaScript

Starting URL: https://omayo.blogspot.com/

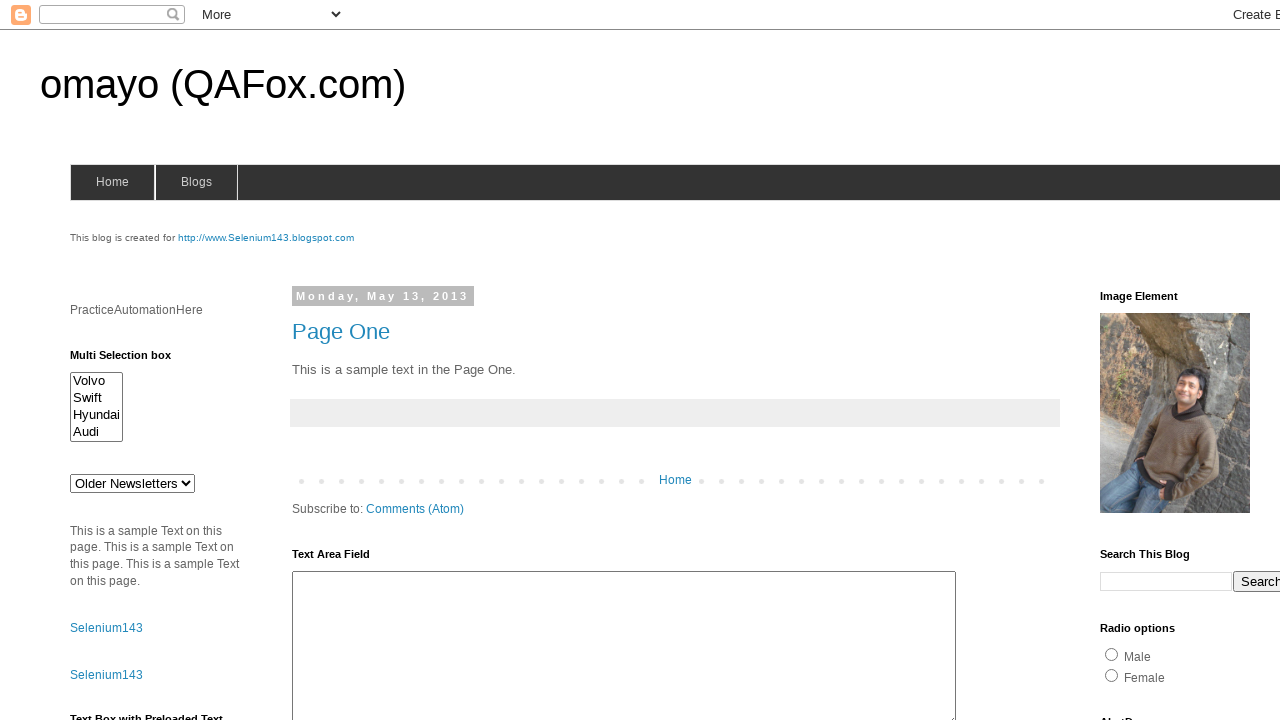

Filled text area field with 'Arun Motoori' on #ta1
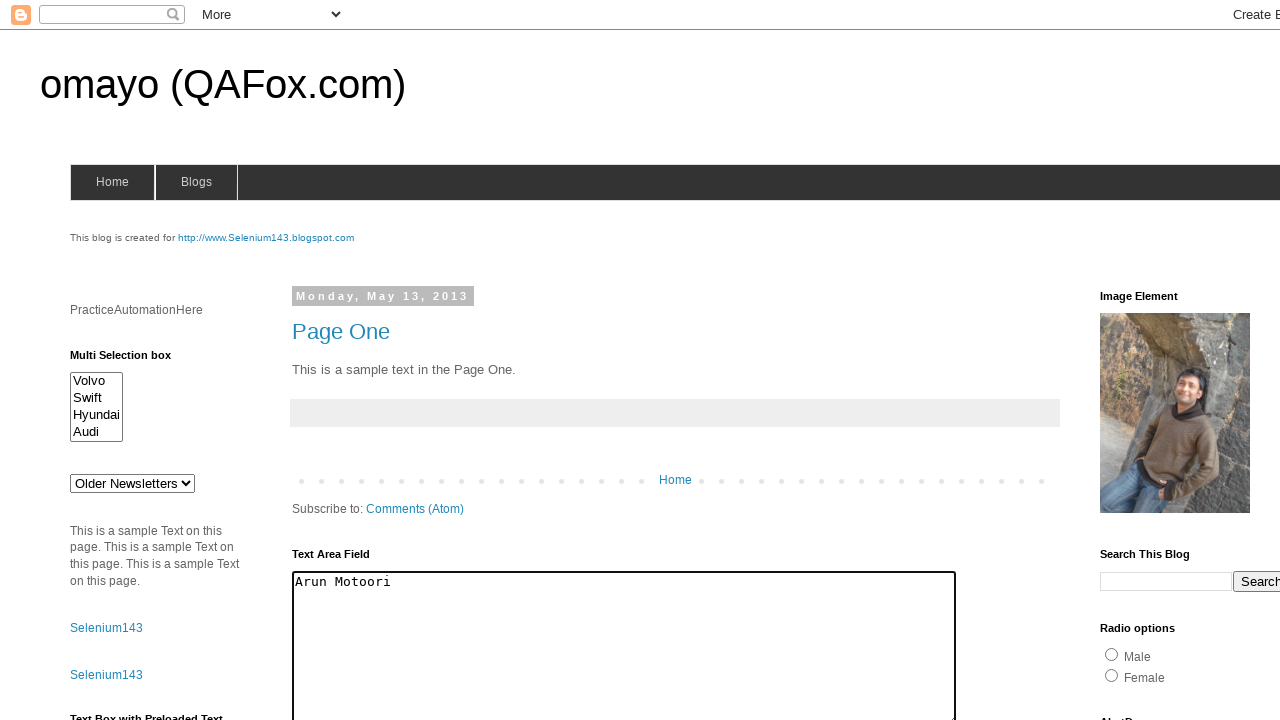

Filled search box field with 'Arun' on input[name='q']
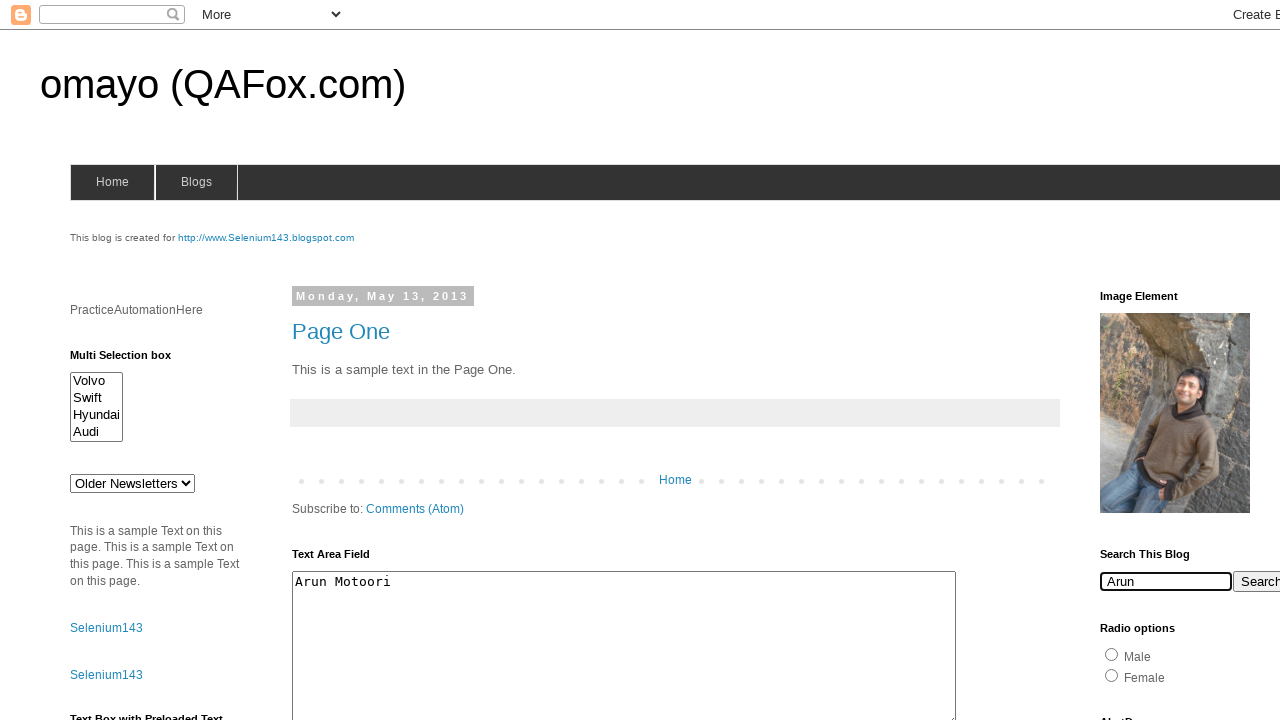

Executed JavaScript to display alert with message 'Test Completed!'
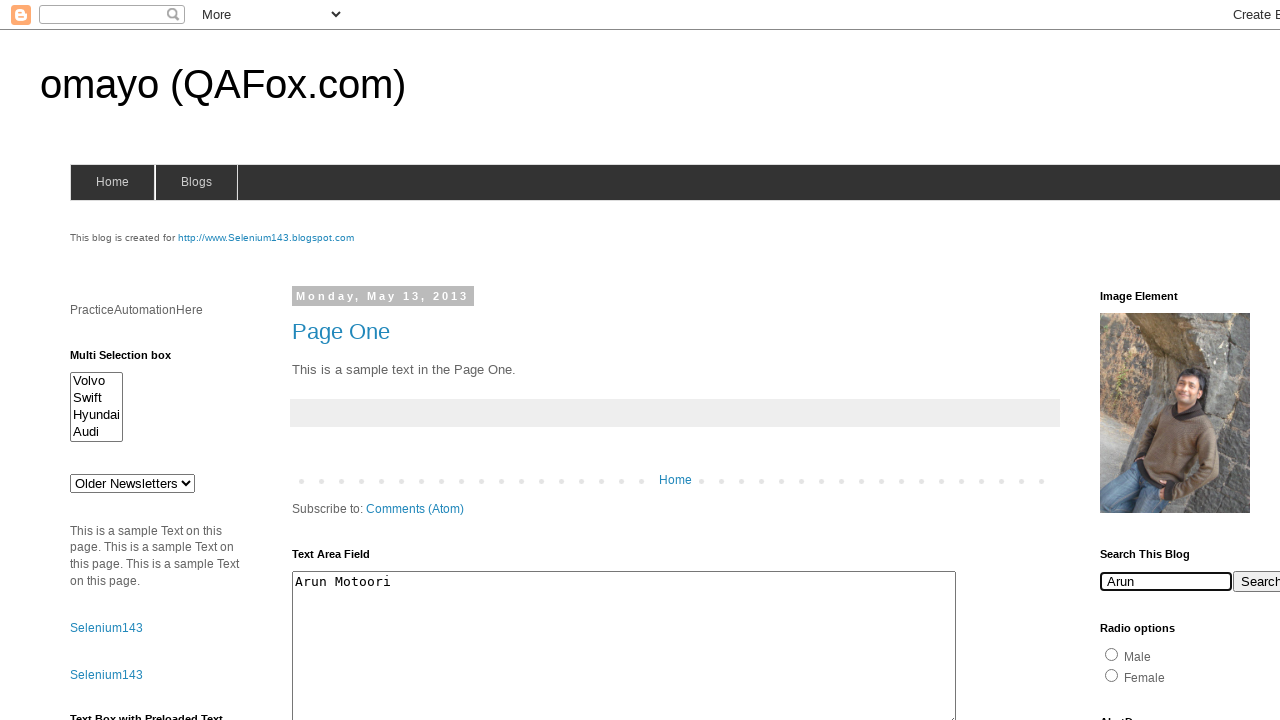

Set up dialog handler to accept alerts
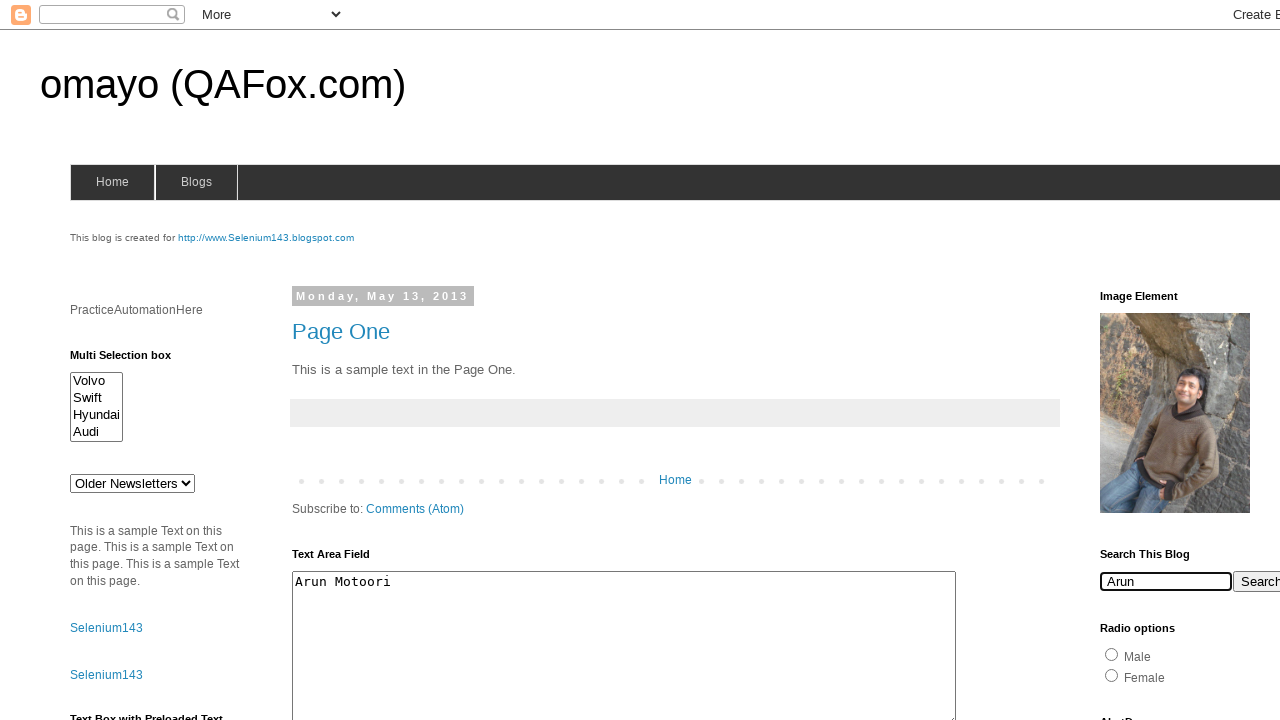

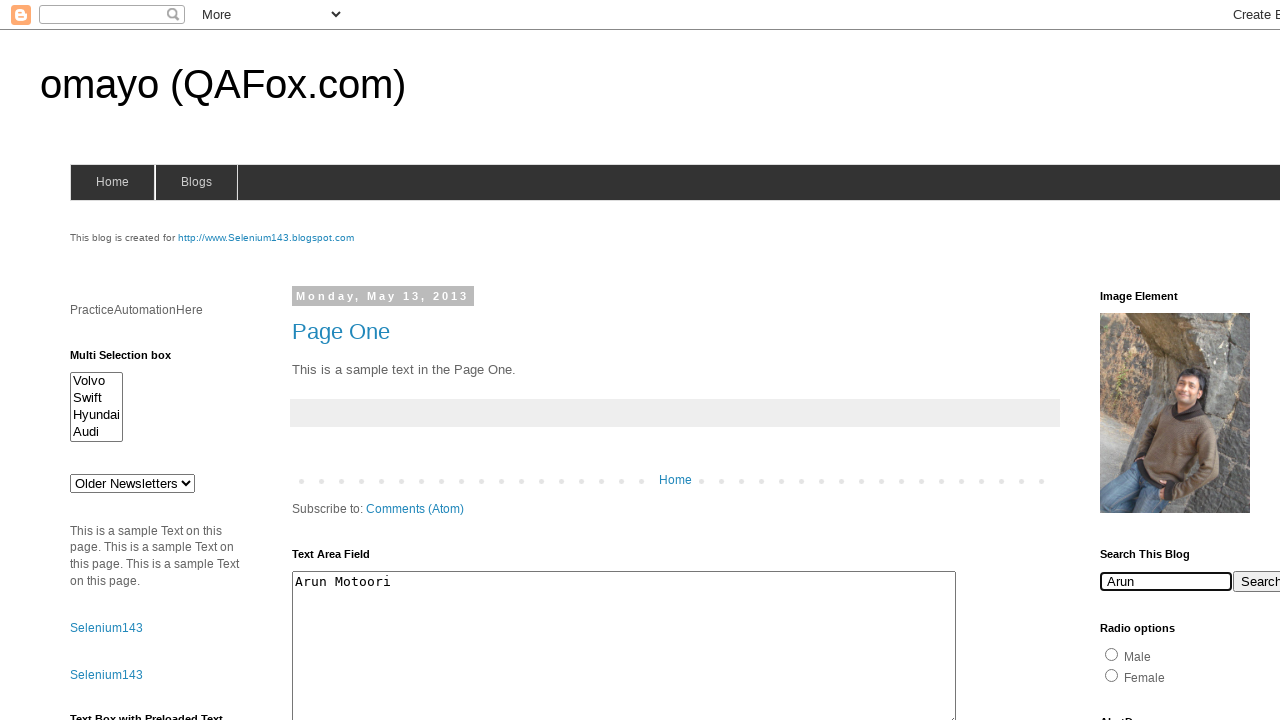